Tests the forgot password functionality by entering credentials that don't match any existing user and verifying an error message is displayed.

Starting URL: https://parabank.parasoft.com/parabank/index.htm

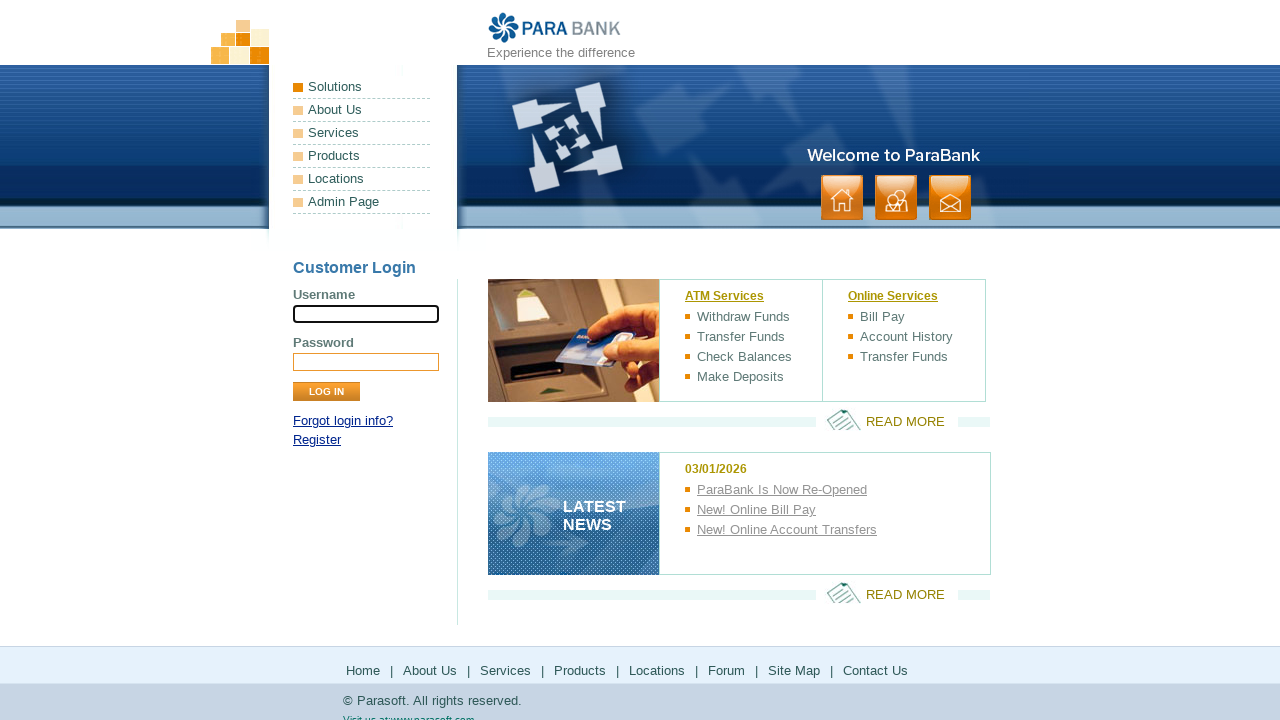

Clicked 'Forgot' password link at (343, 421) on a:has-text("Forgot")
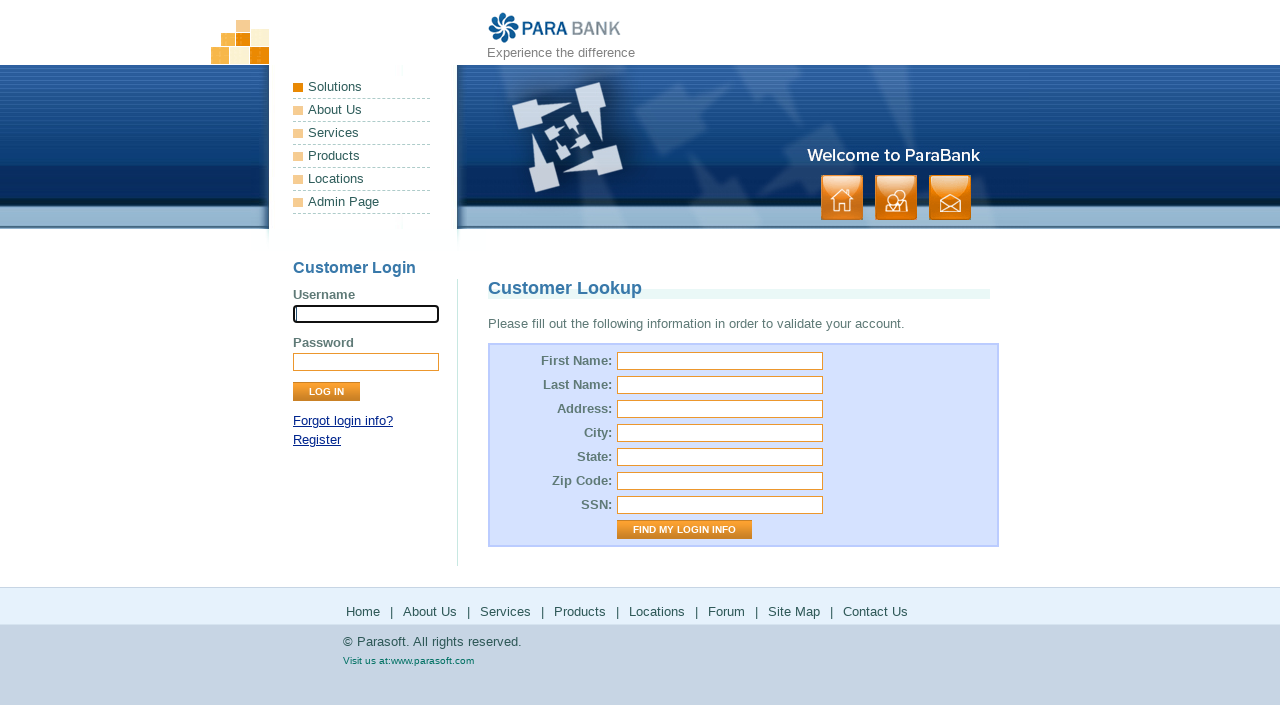

Customer Lookup page loaded with title element visible
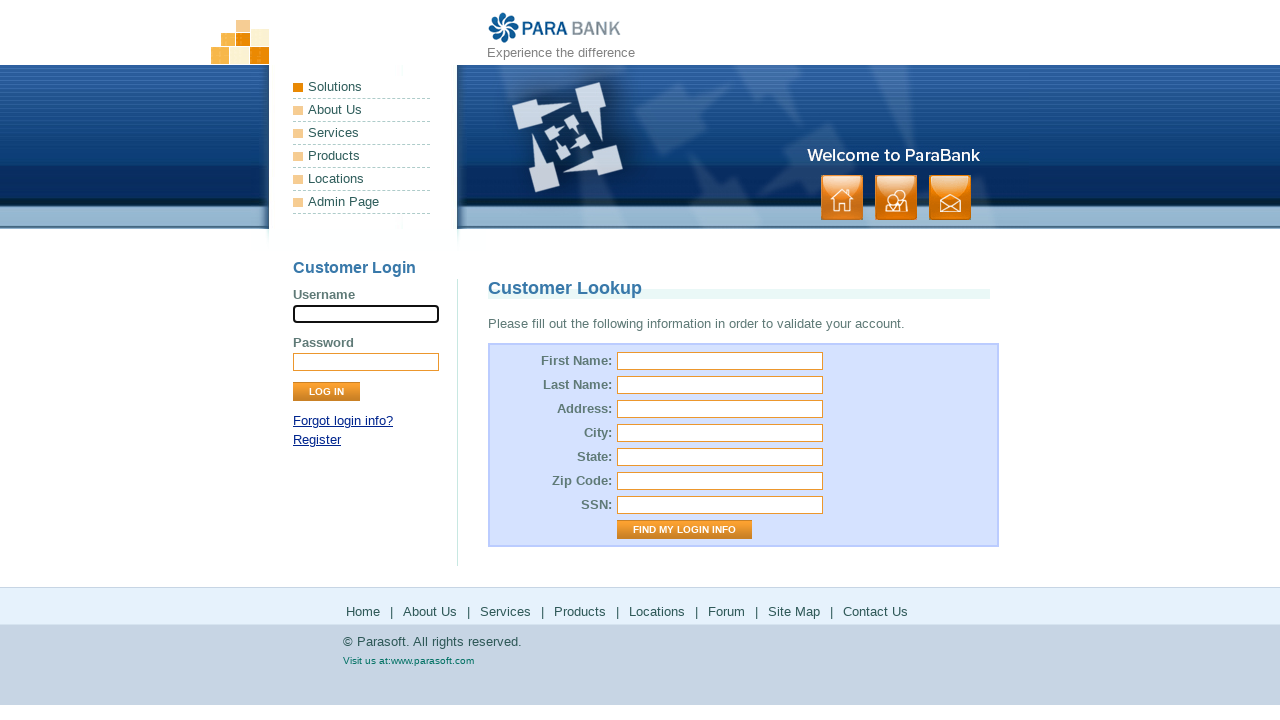

Filled first name field with 'aaa' on #firstName
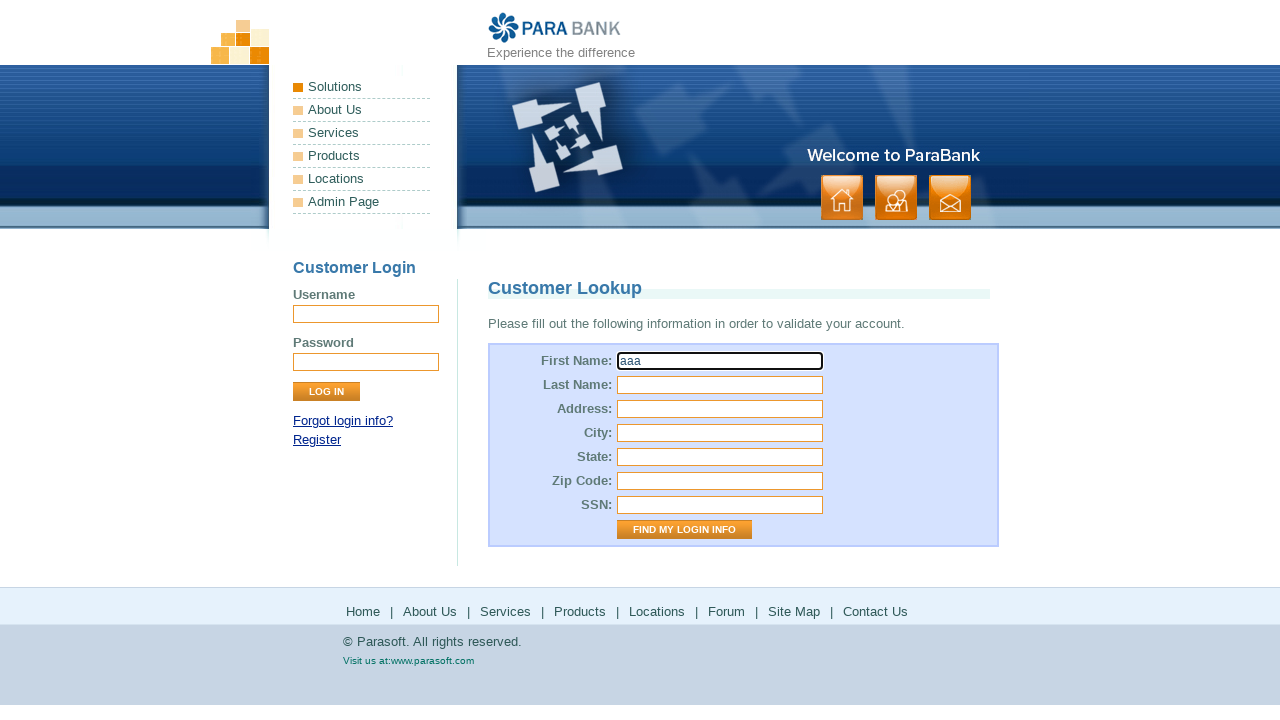

Filled last name field with 'bbb' on #lastName
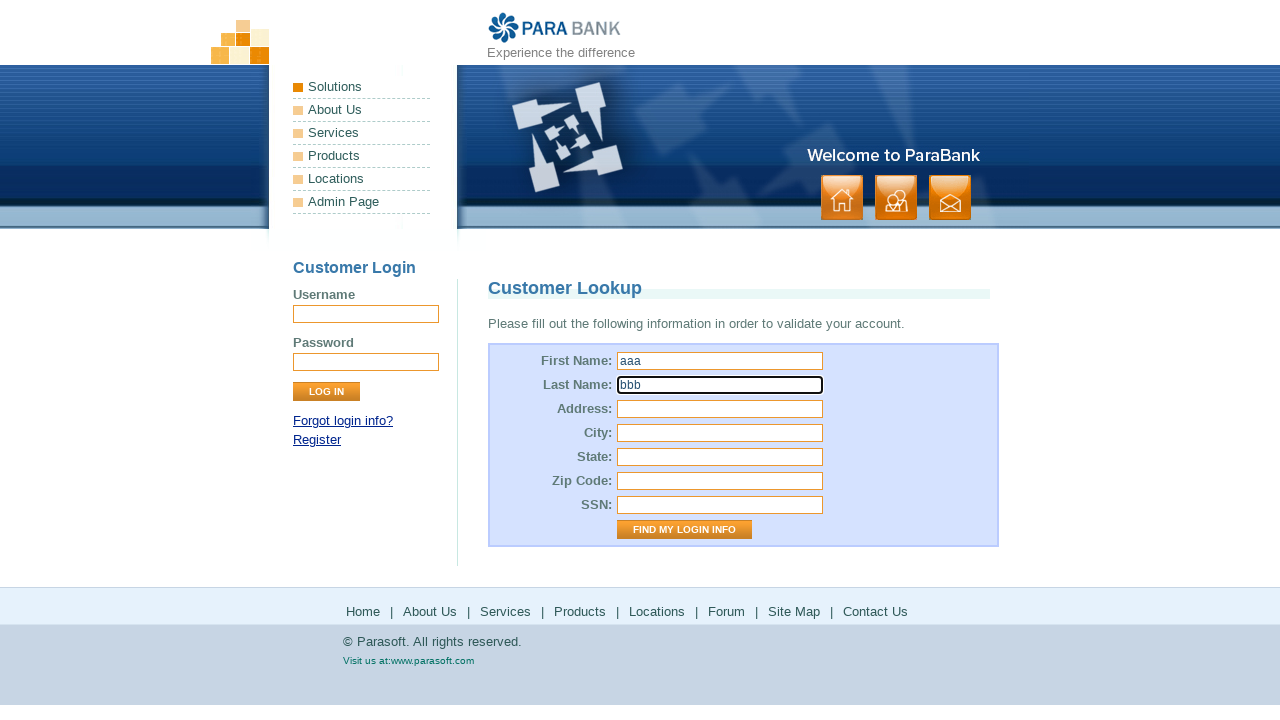

Filled street address field with 'ccc' on input[id="address.street"]
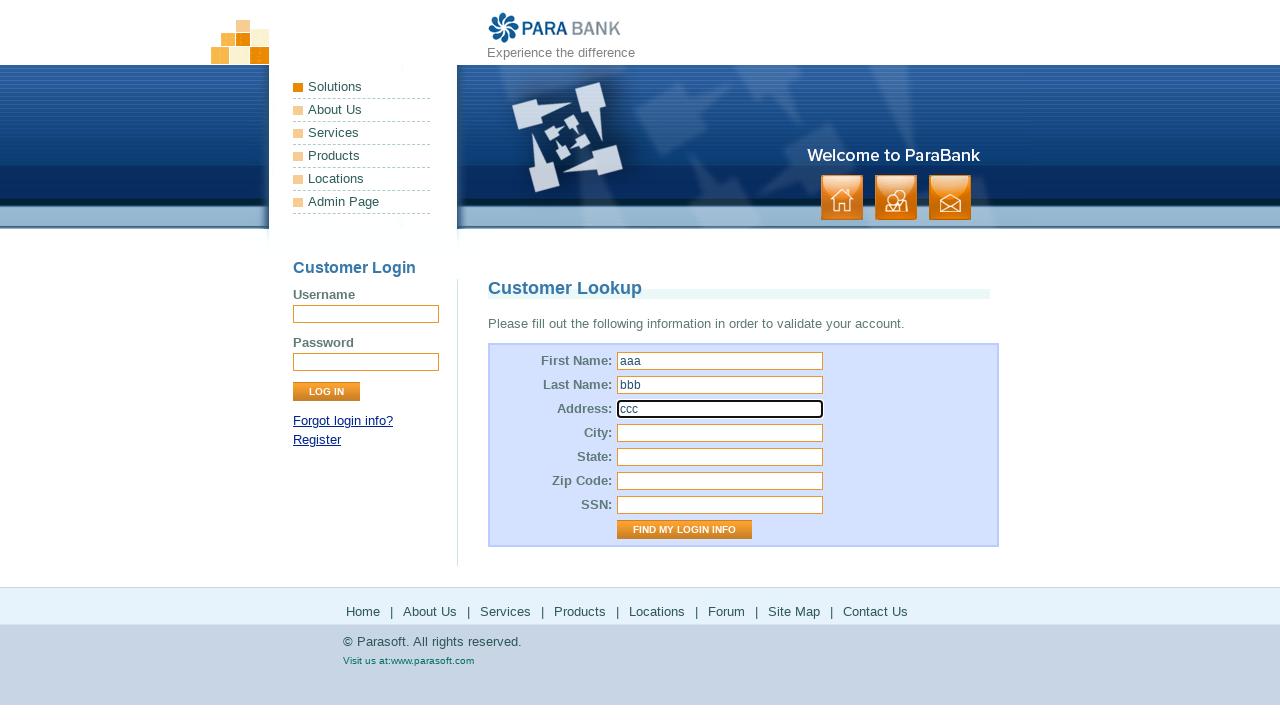

Filled city field with 'ddd' on input[id="address.city"]
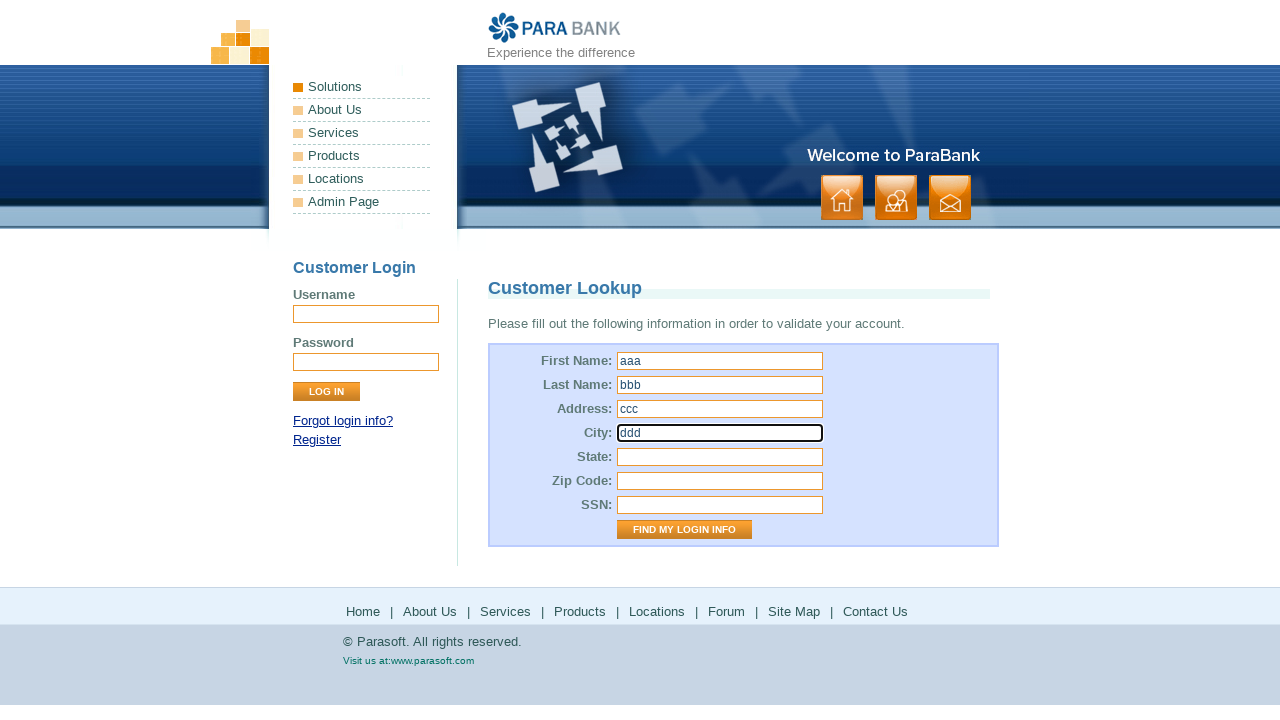

Filled state field with 'eee' on input[id="address.state"]
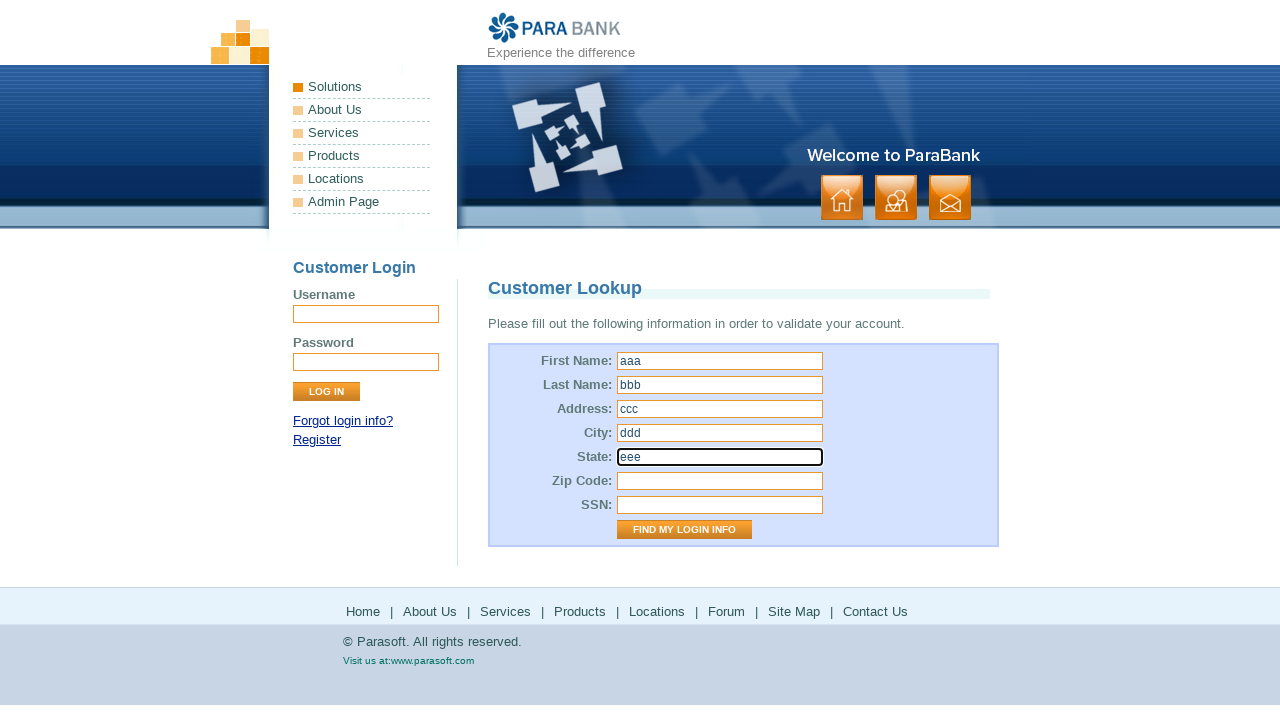

Filled zip code field with '111' on input[id="address.zipCode"]
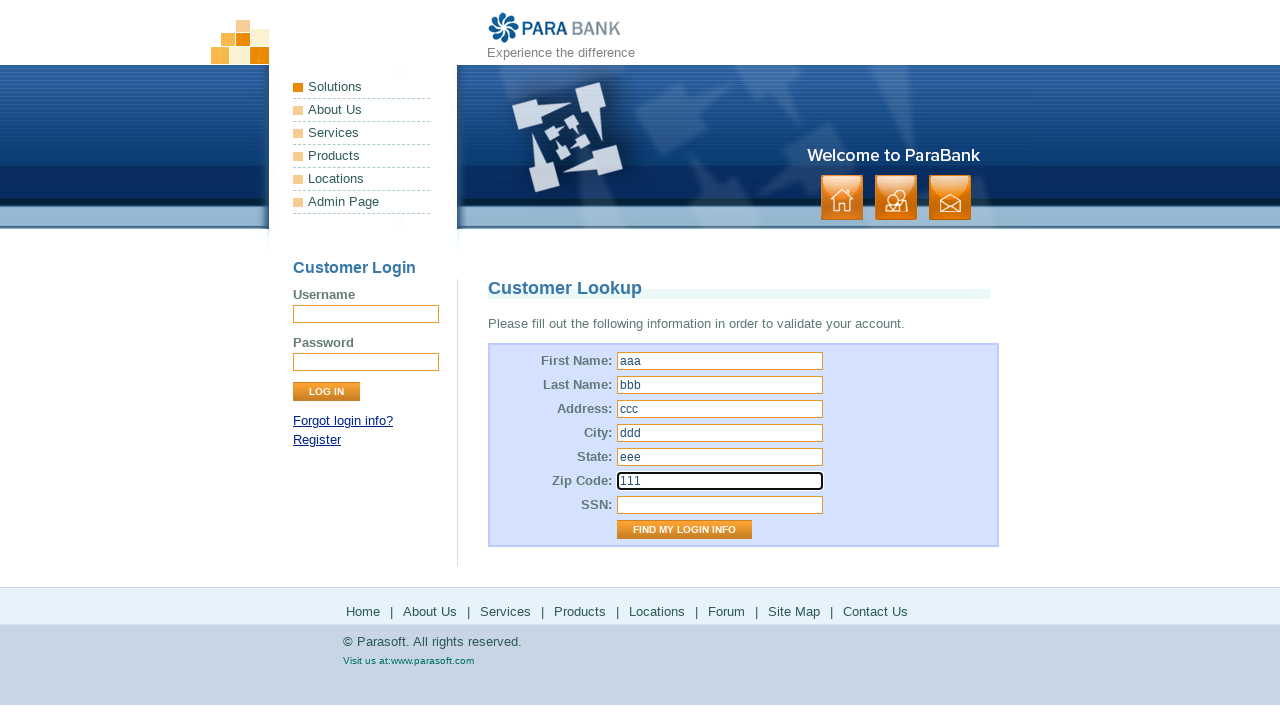

Filled SSN field with '222' on #ssn
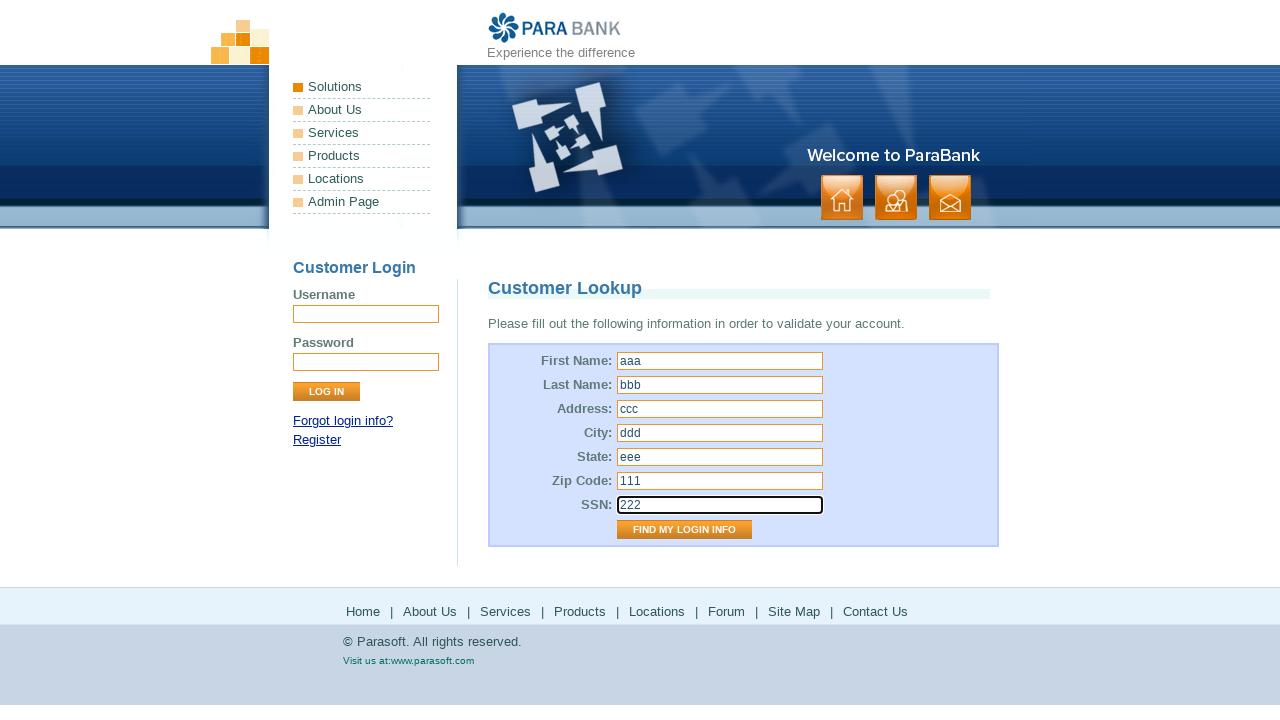

Clicked 'Find My Login Info' button to submit credentials at (684, 530) on input[value="Find My Login Info"]
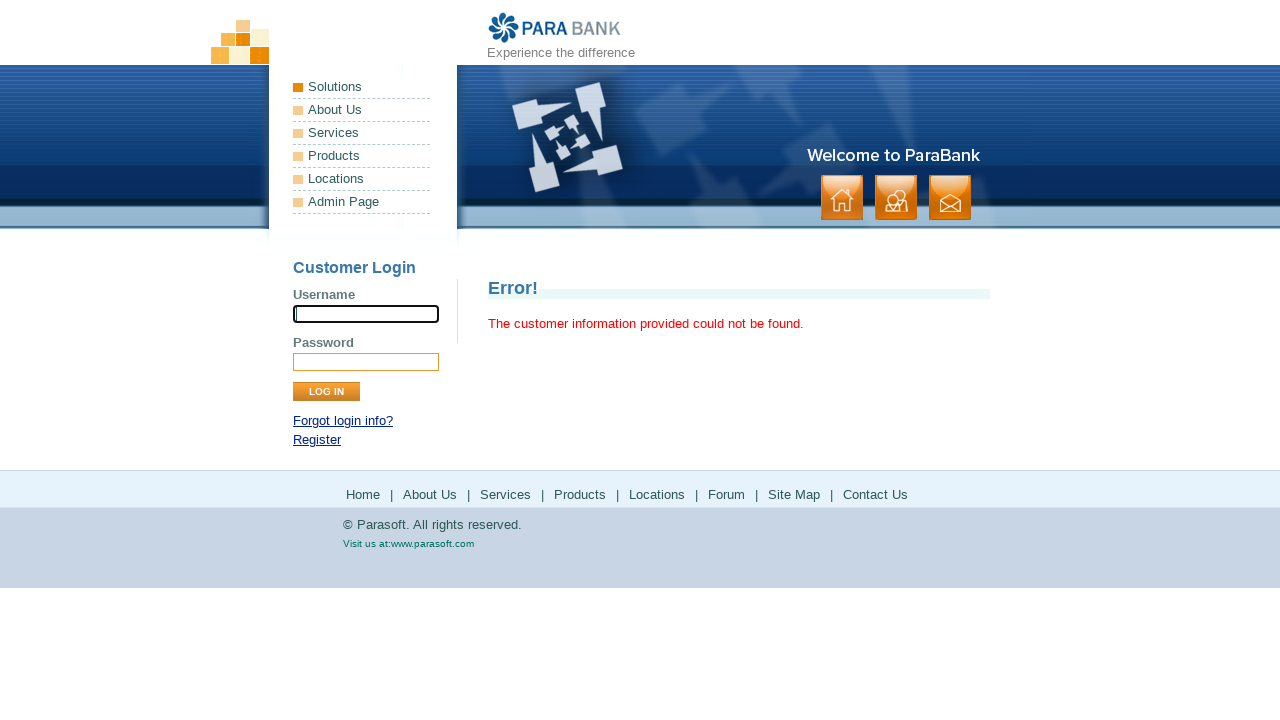

Error message displayed for non-existent user credentials
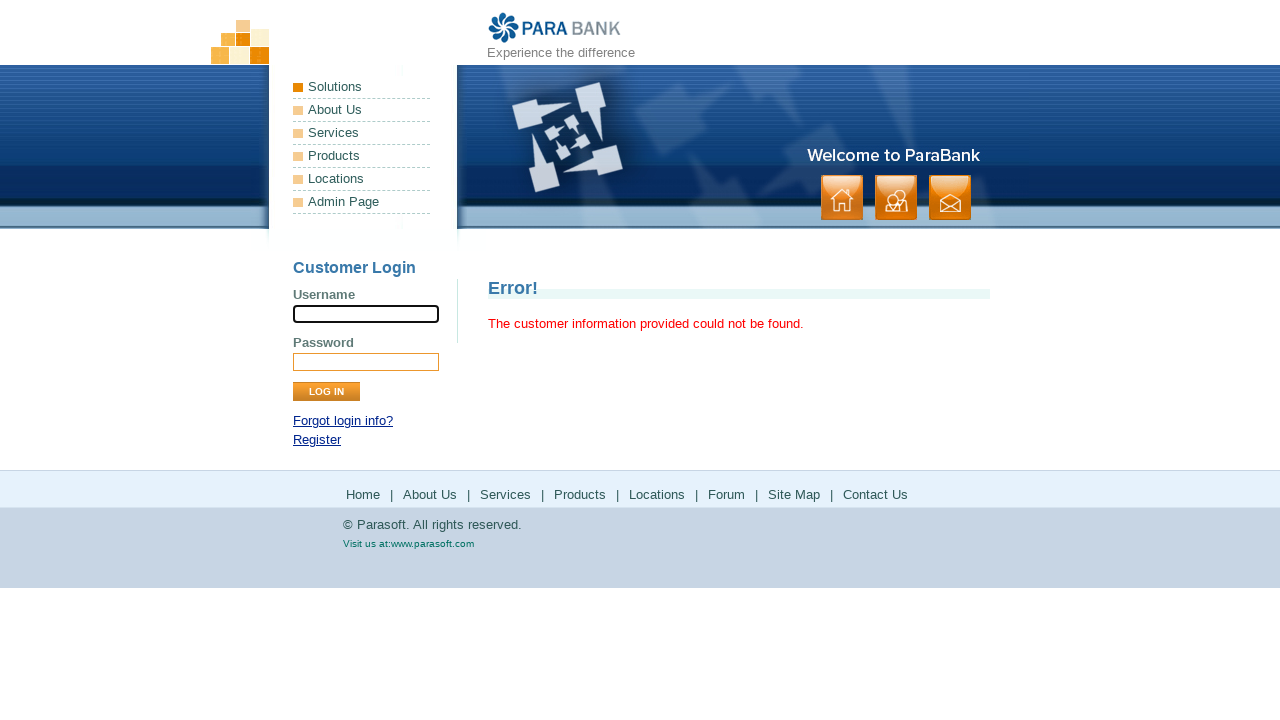

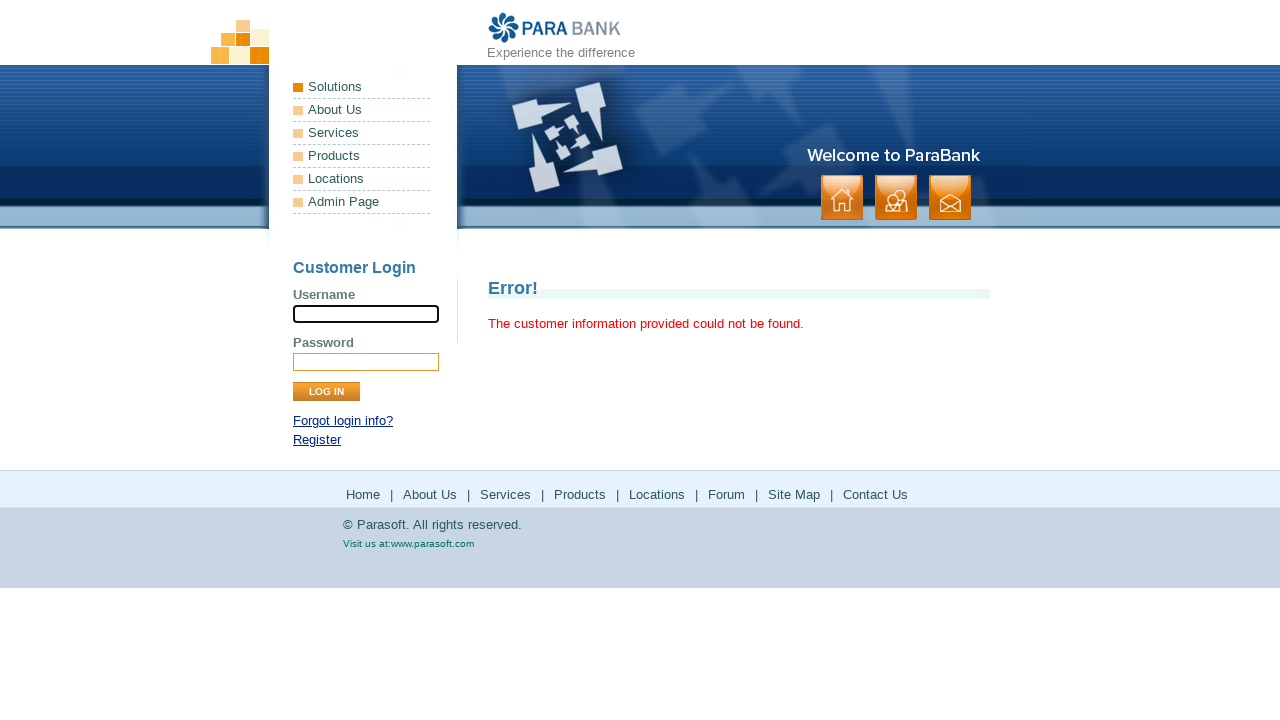